Runs the JetStream browser benchmark by starting the test and waiting for the result summary to appear

Starting URL: https://browserbench.org/JetStream/

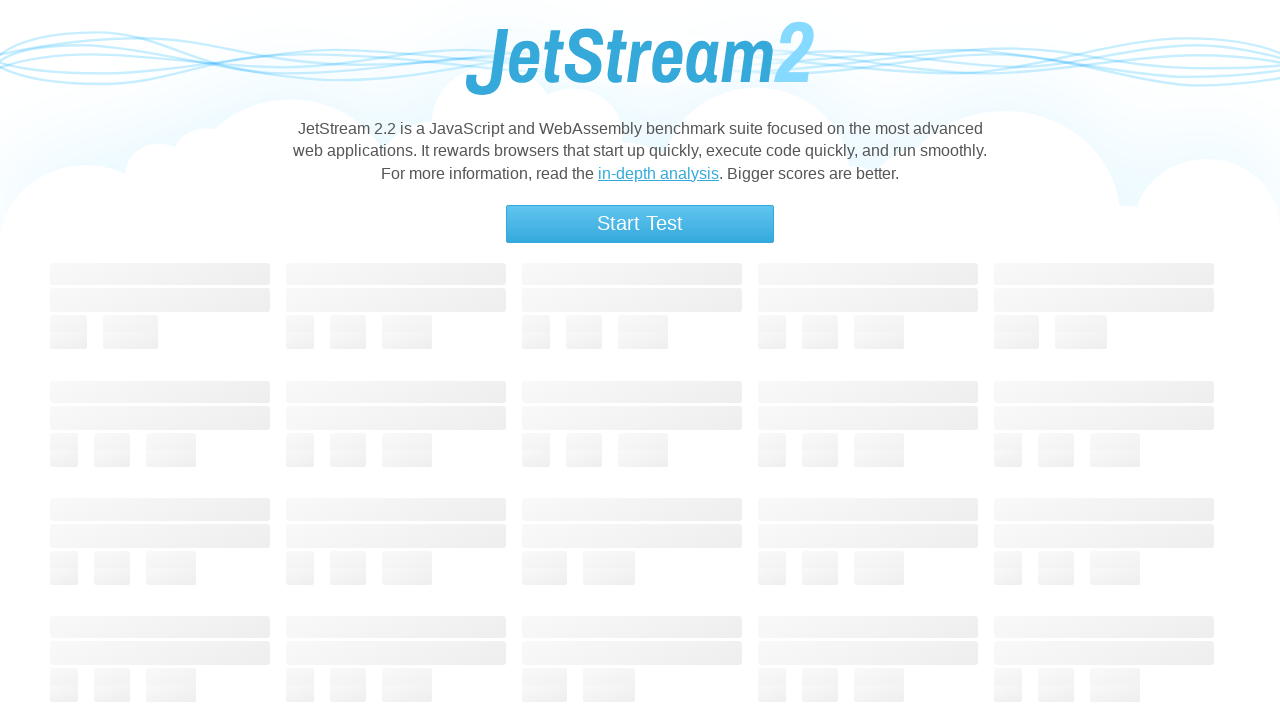

Waited for page to fully load (networkidle state)
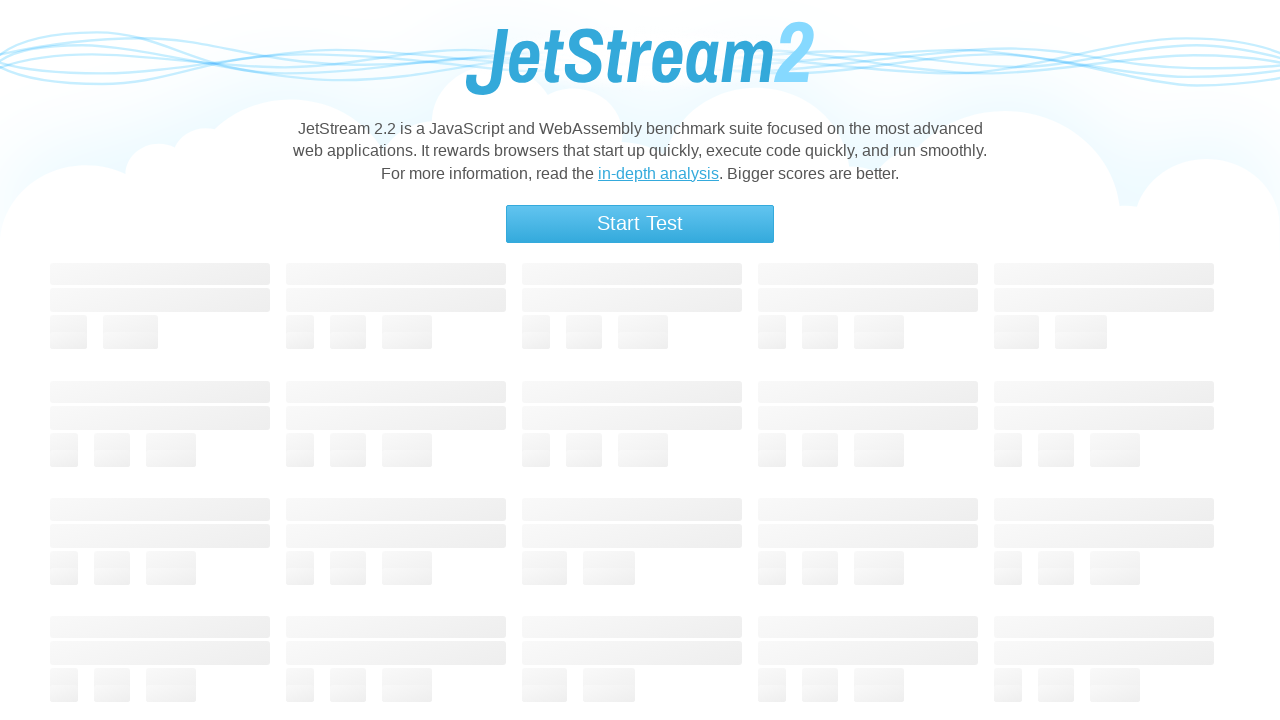

Started JetStream benchmark
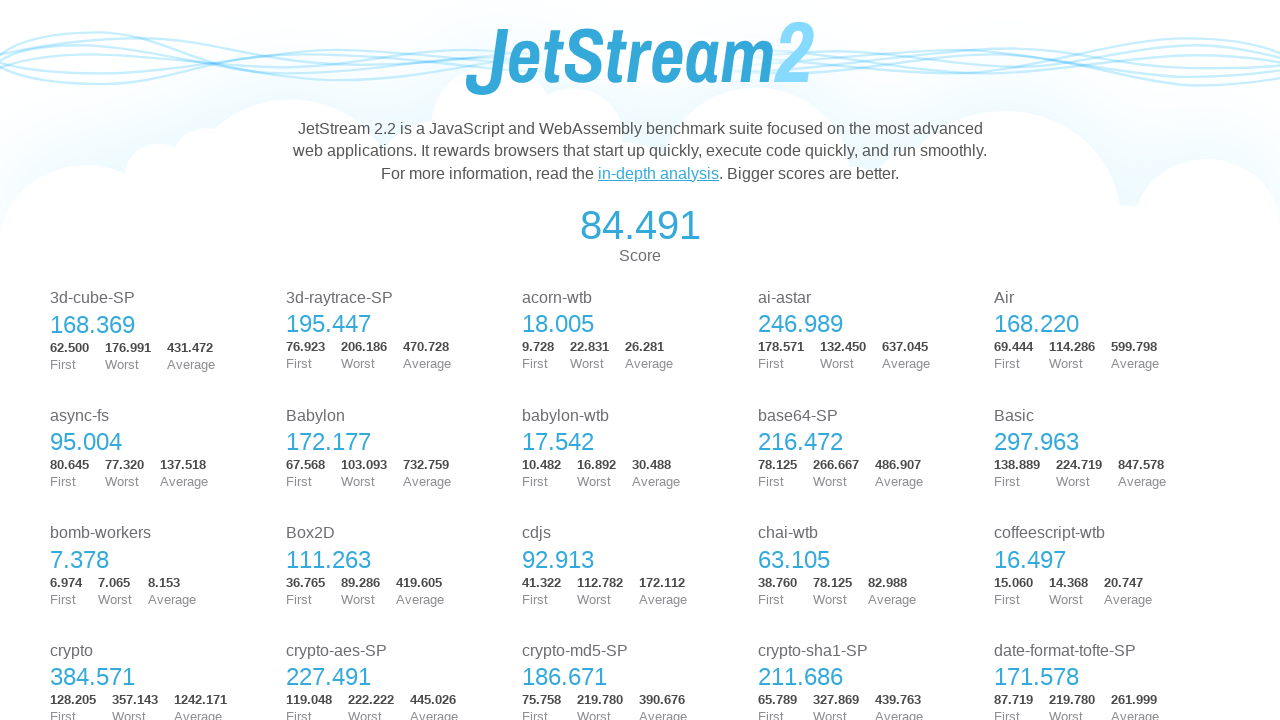

JetStream benchmark completed and result summary score appeared
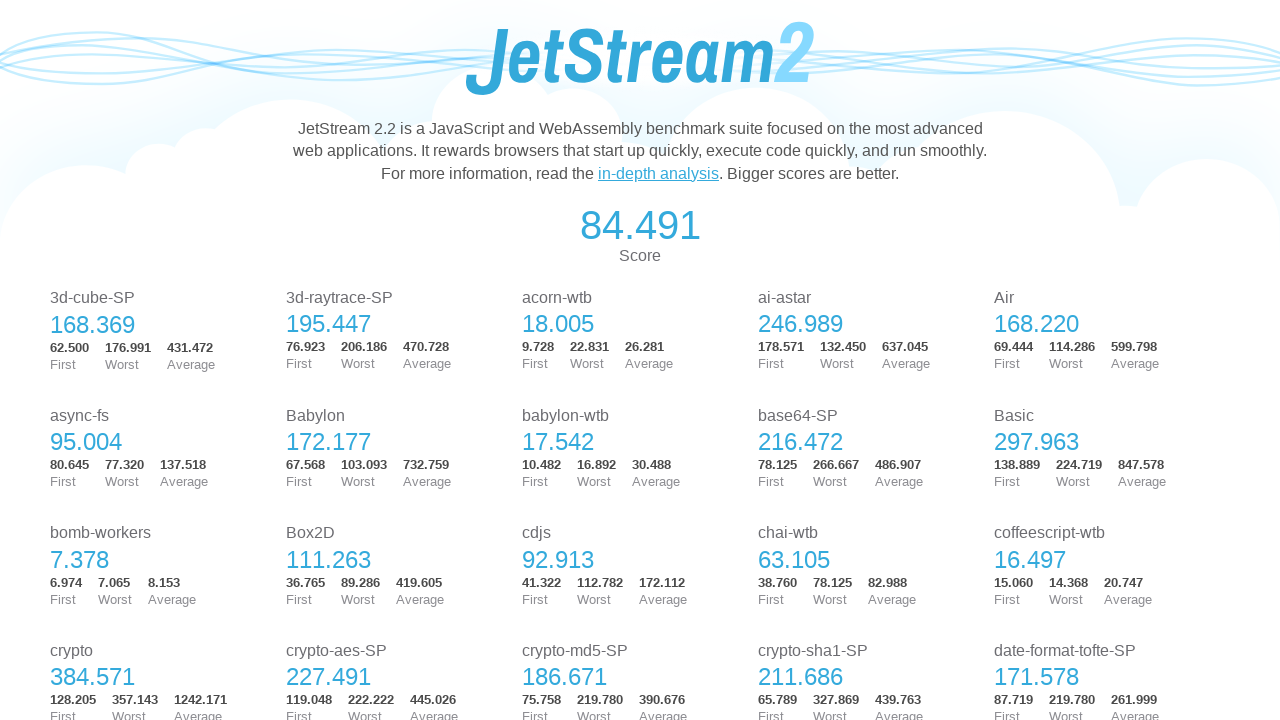

Verified result summary with score is displayed
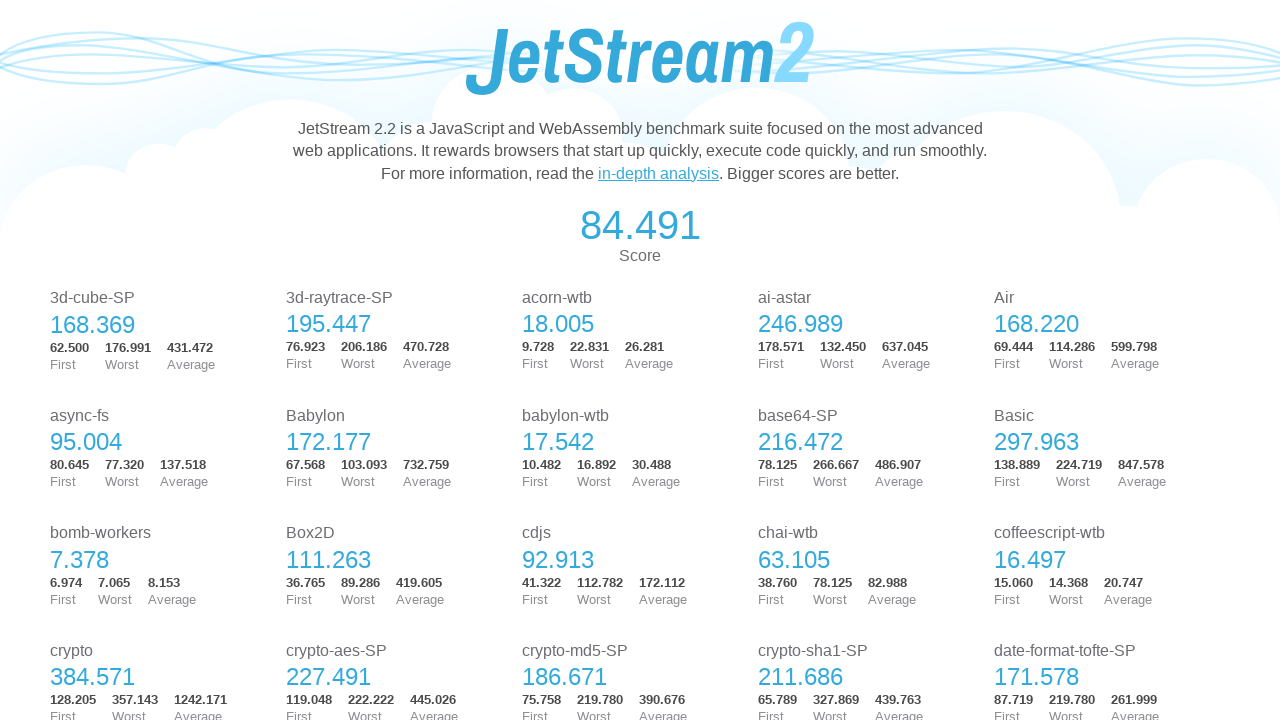

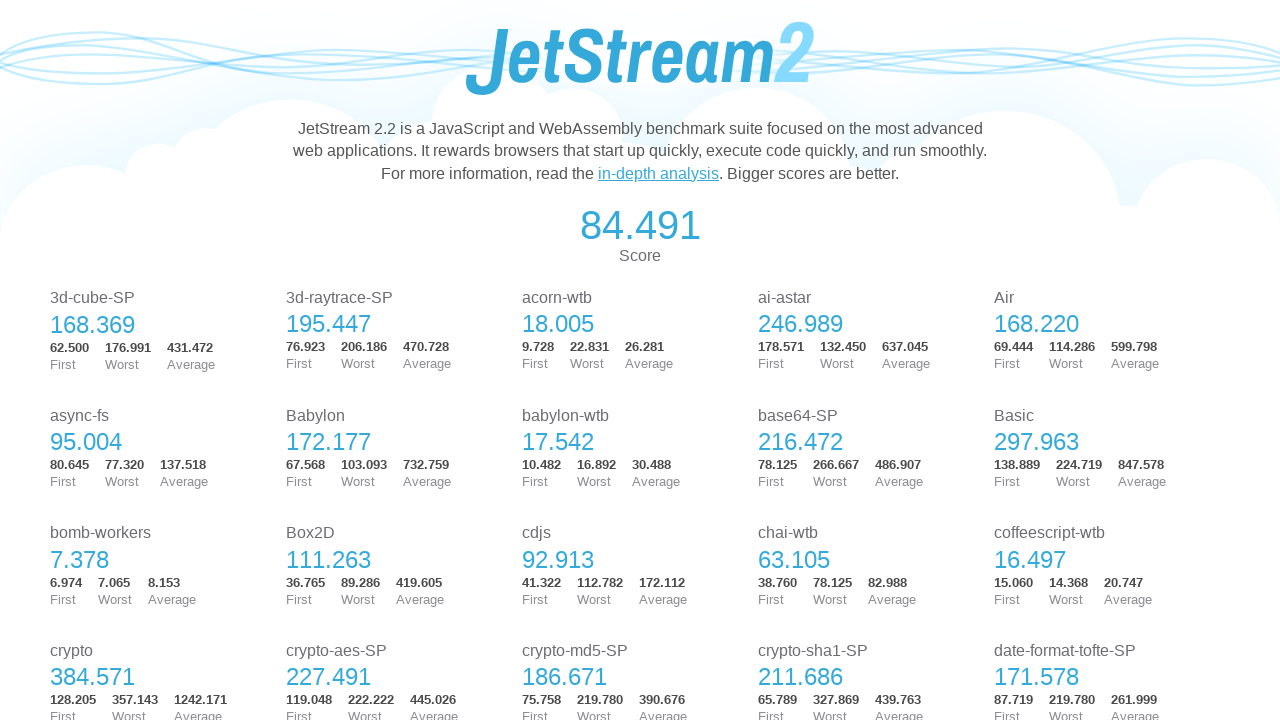